Navigates to RedBus website and maximizes the browser window to demonstrate window handle retrieval

Starting URL: https://www.redbus.in/

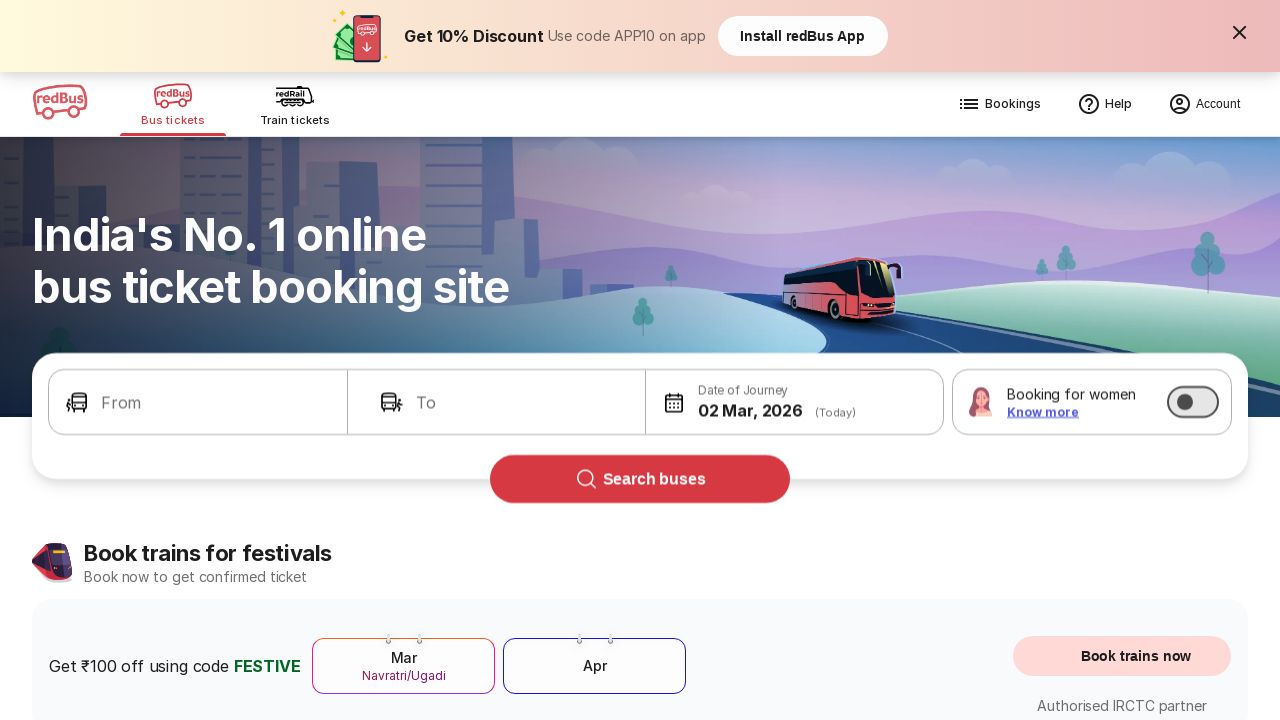

Set viewport size to 1920x1080 to maximize browser window
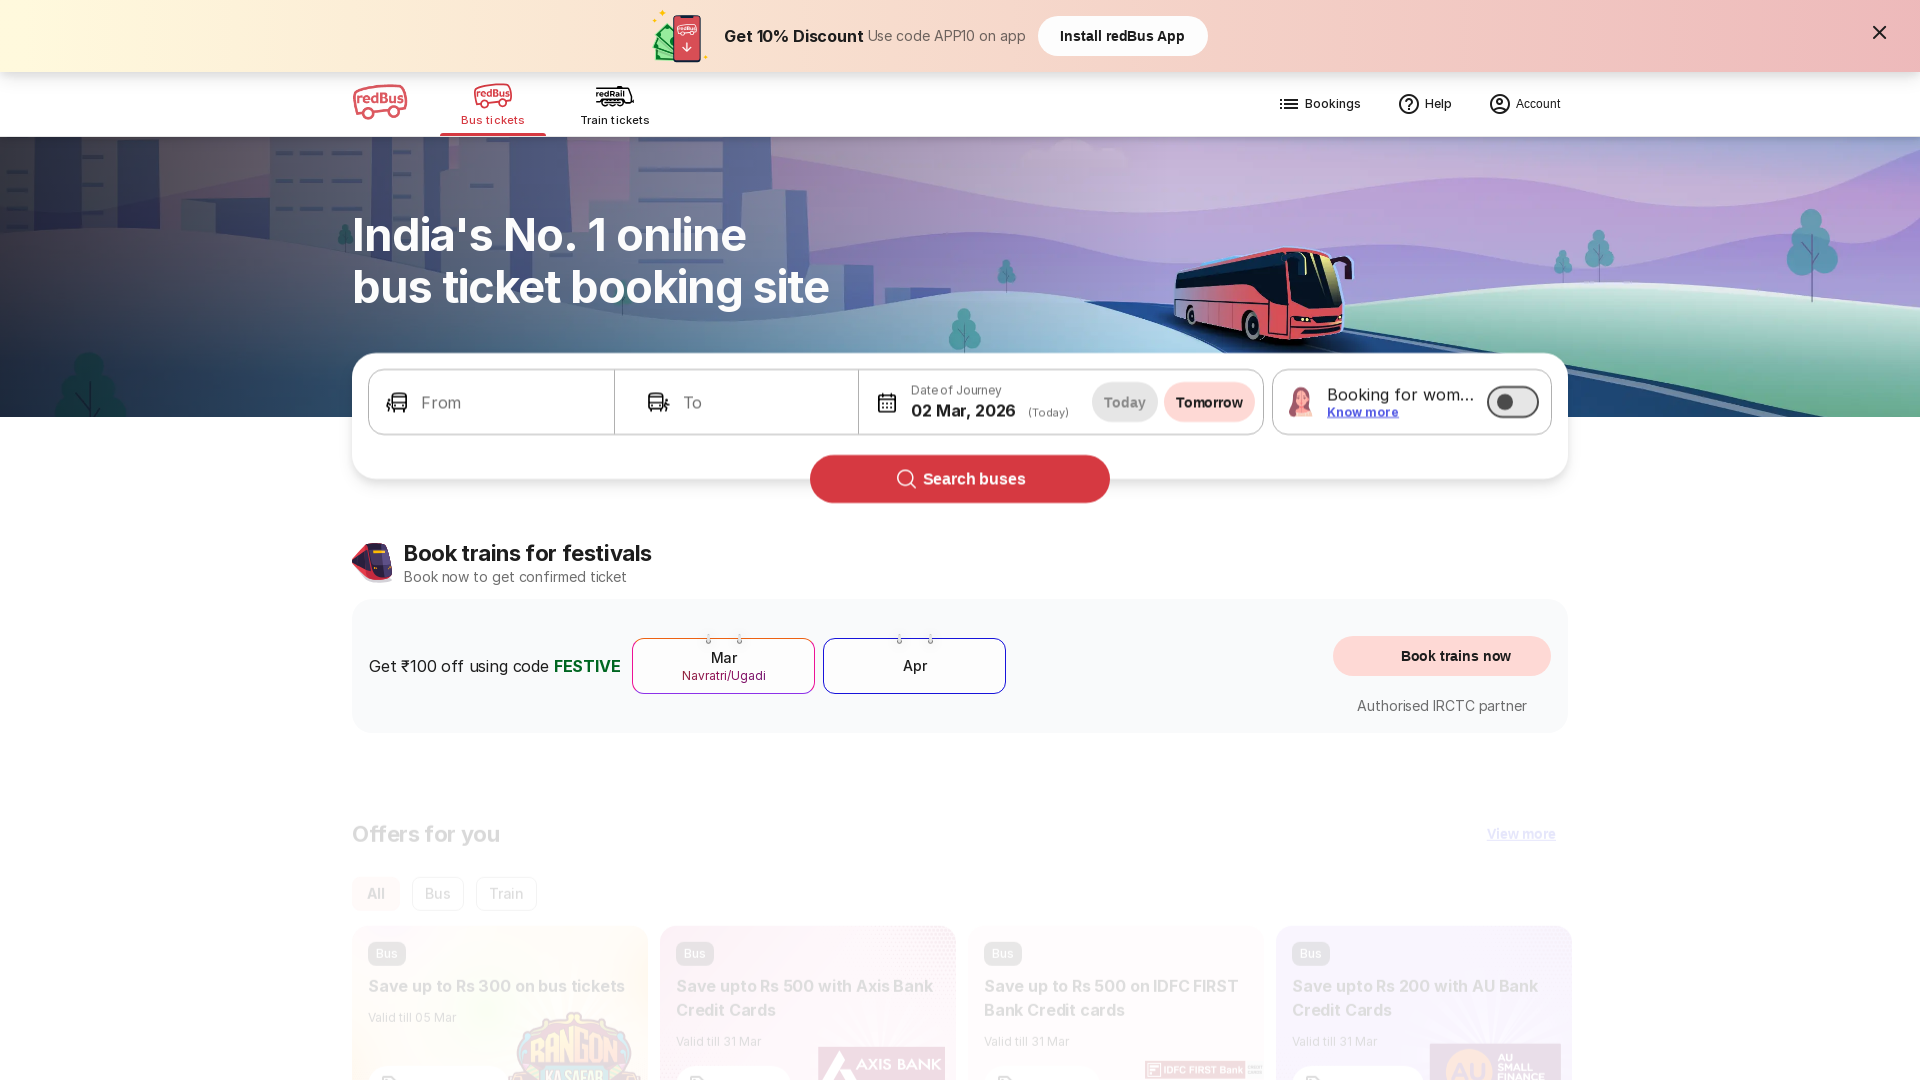

Waited for page to load completely (domcontentloaded)
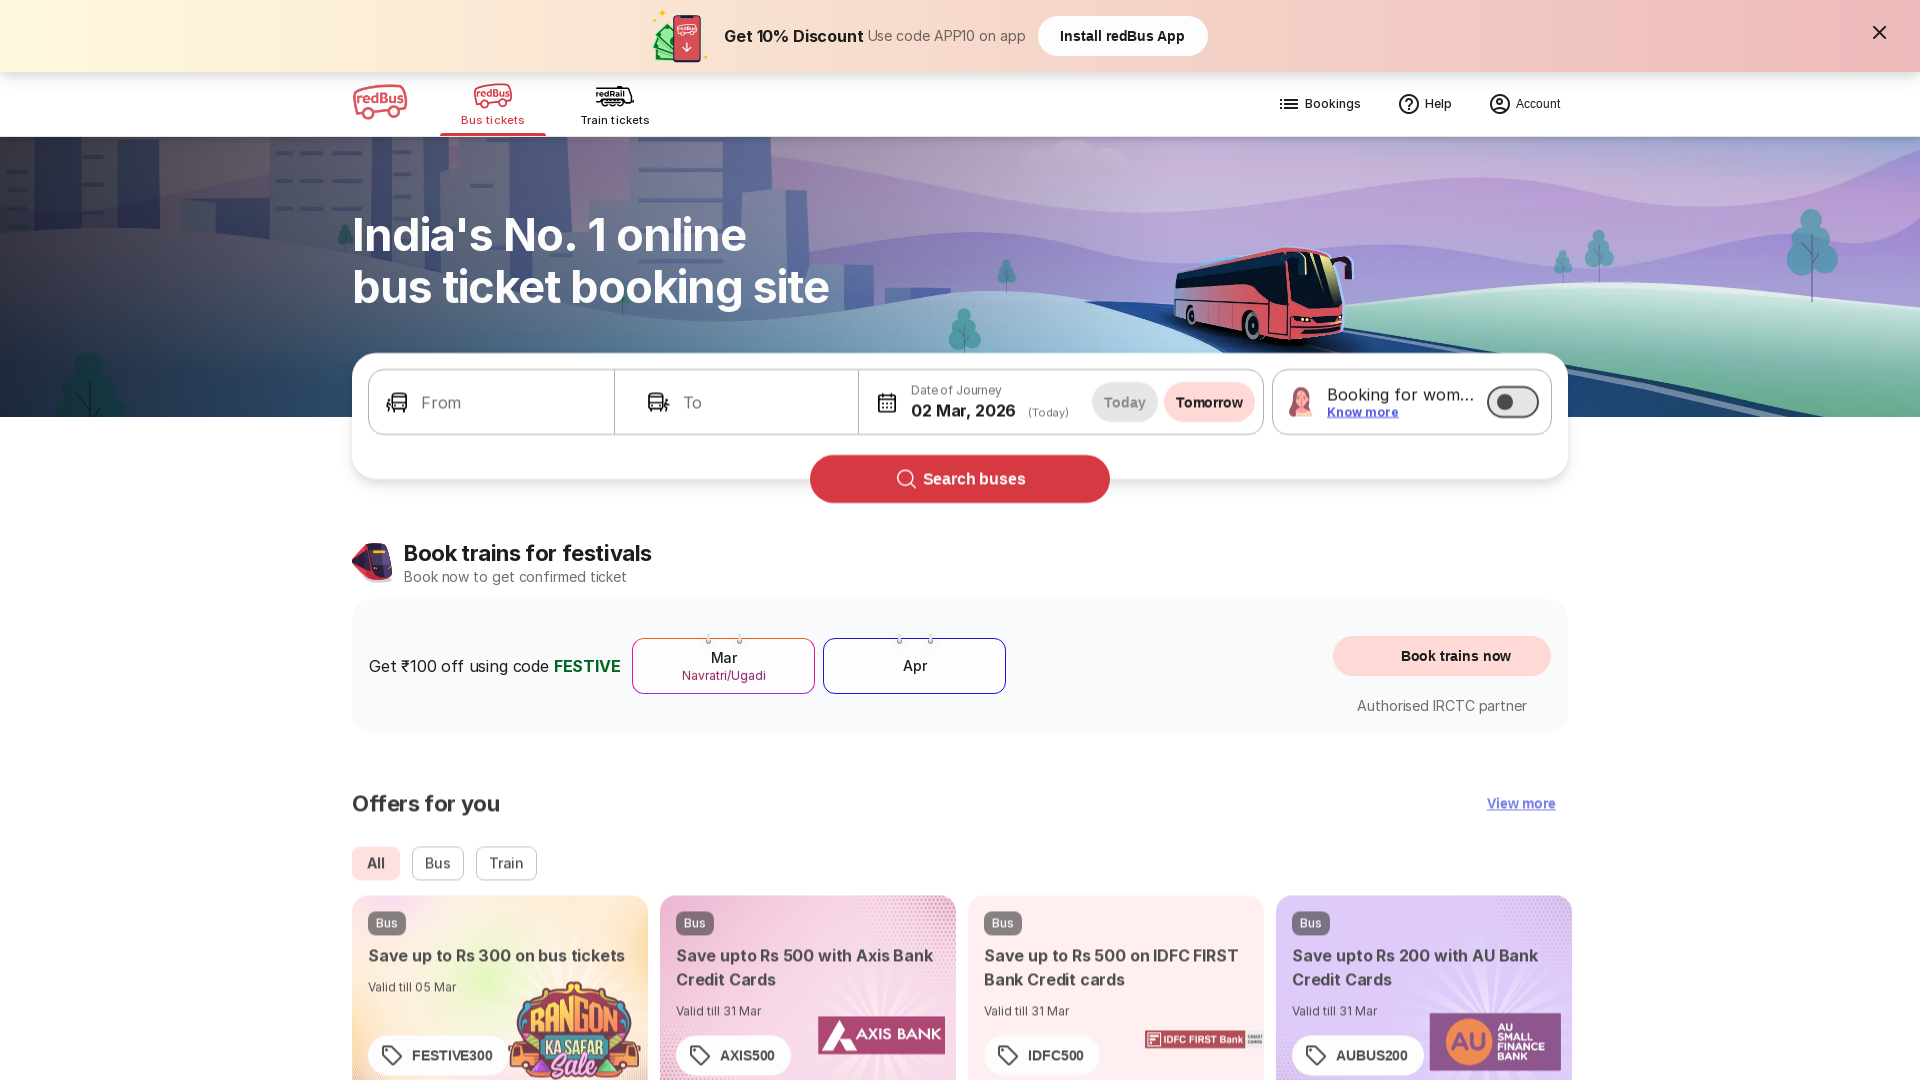

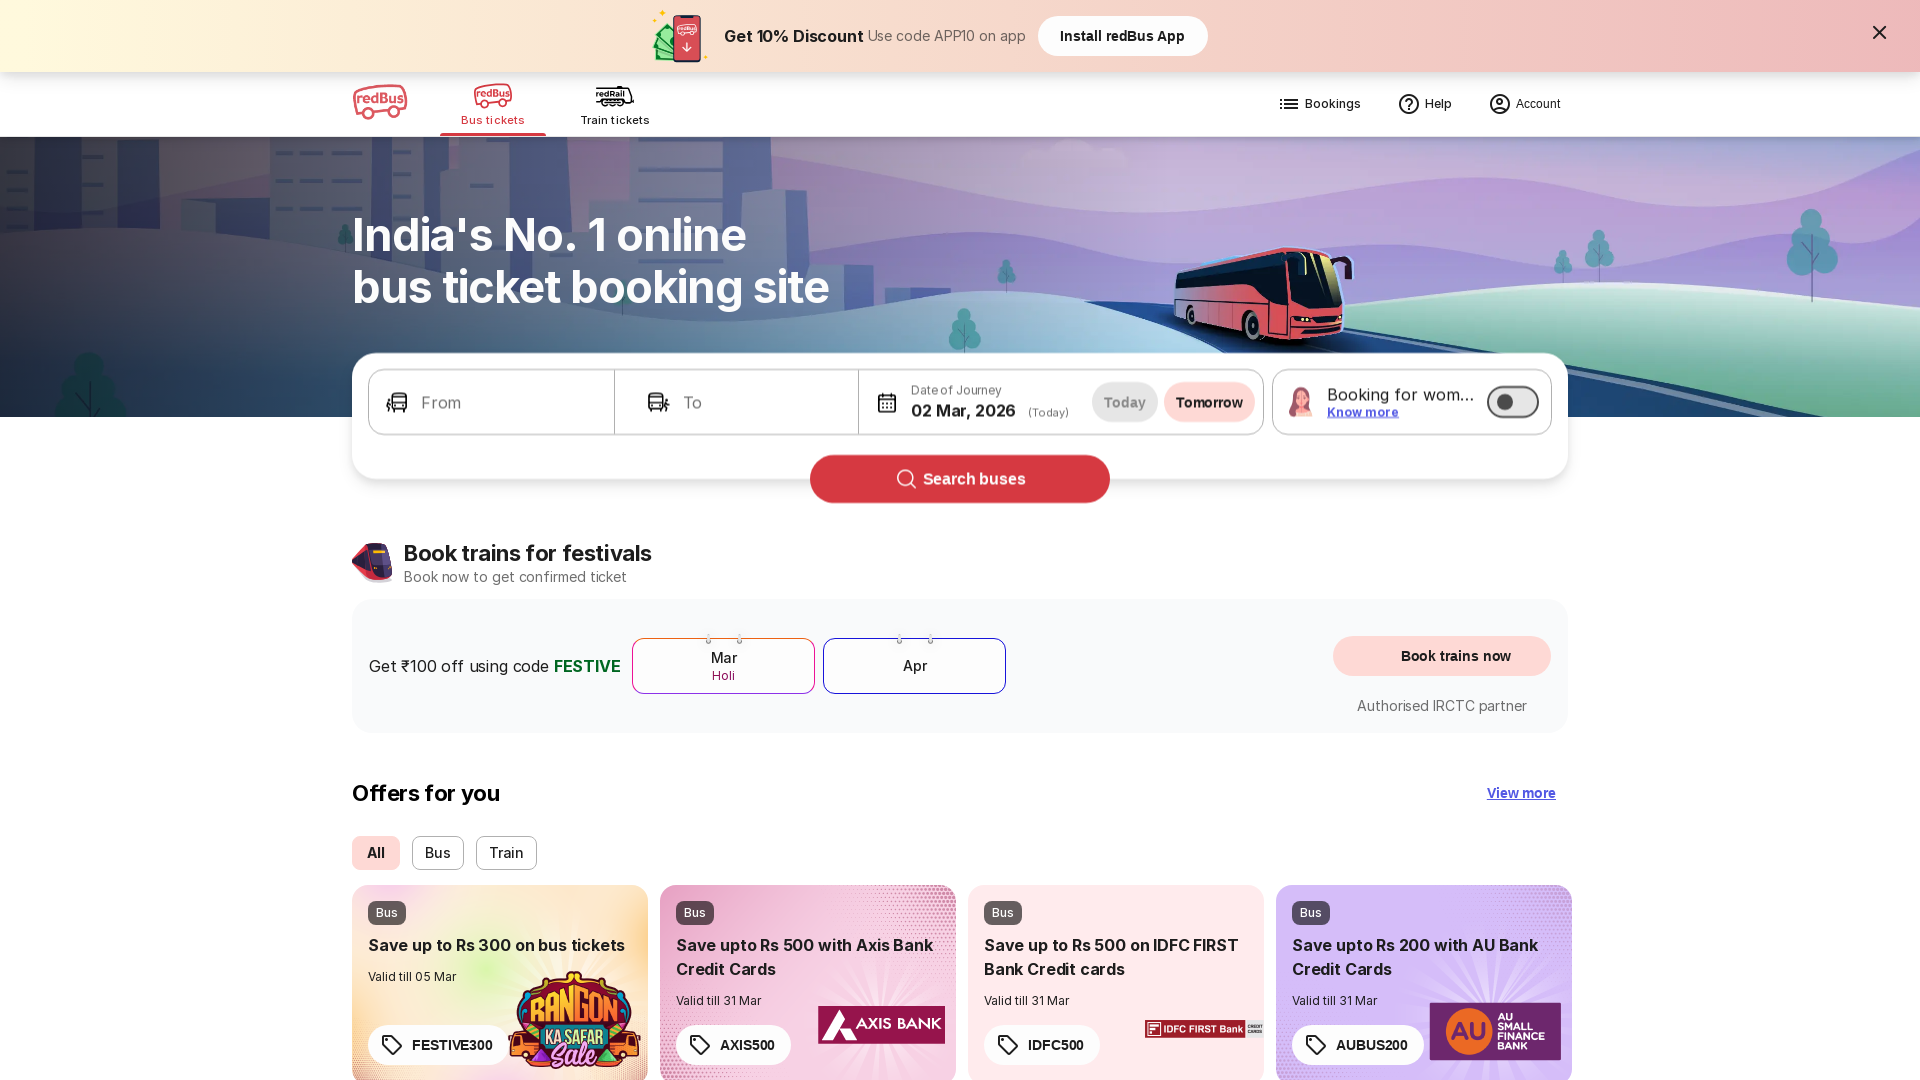